Scrolls through the Yandex TV listings page to load all lazy-loaded content by repeatedly scrolling to the bottom until no more content loads.

Starting URL: https://tv.yandex.ru

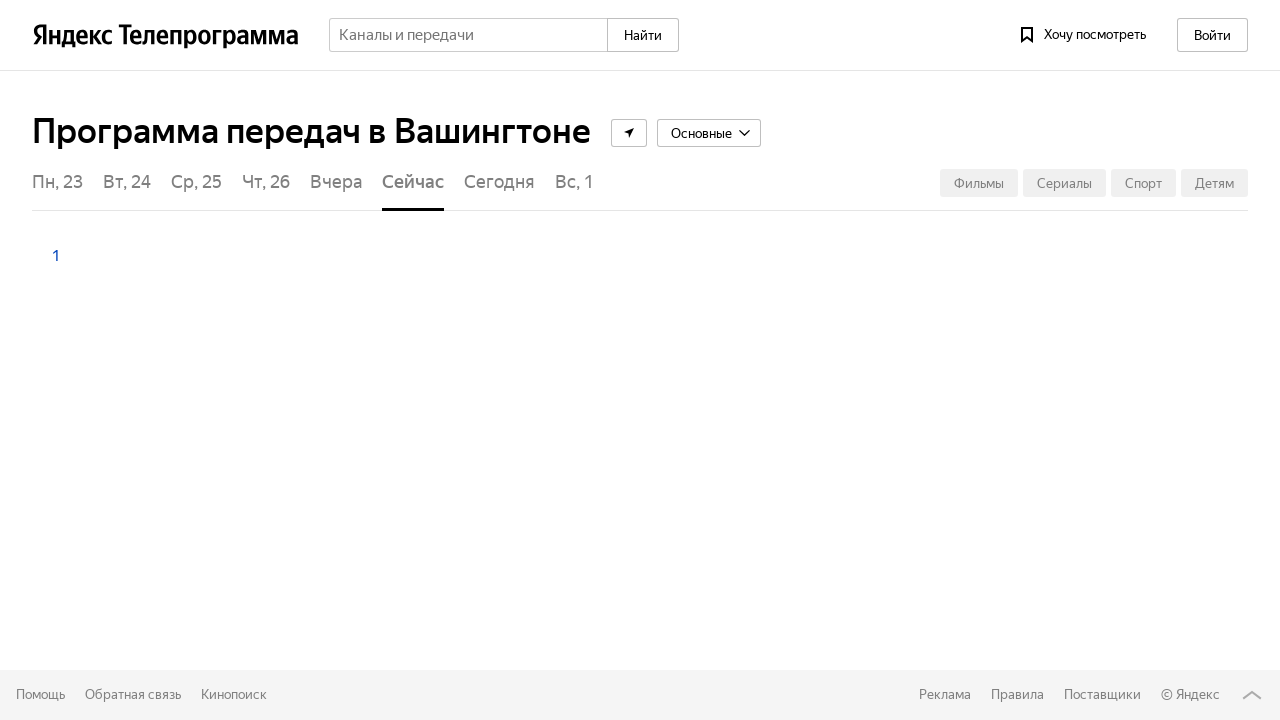

Set viewport size to 1920x1080
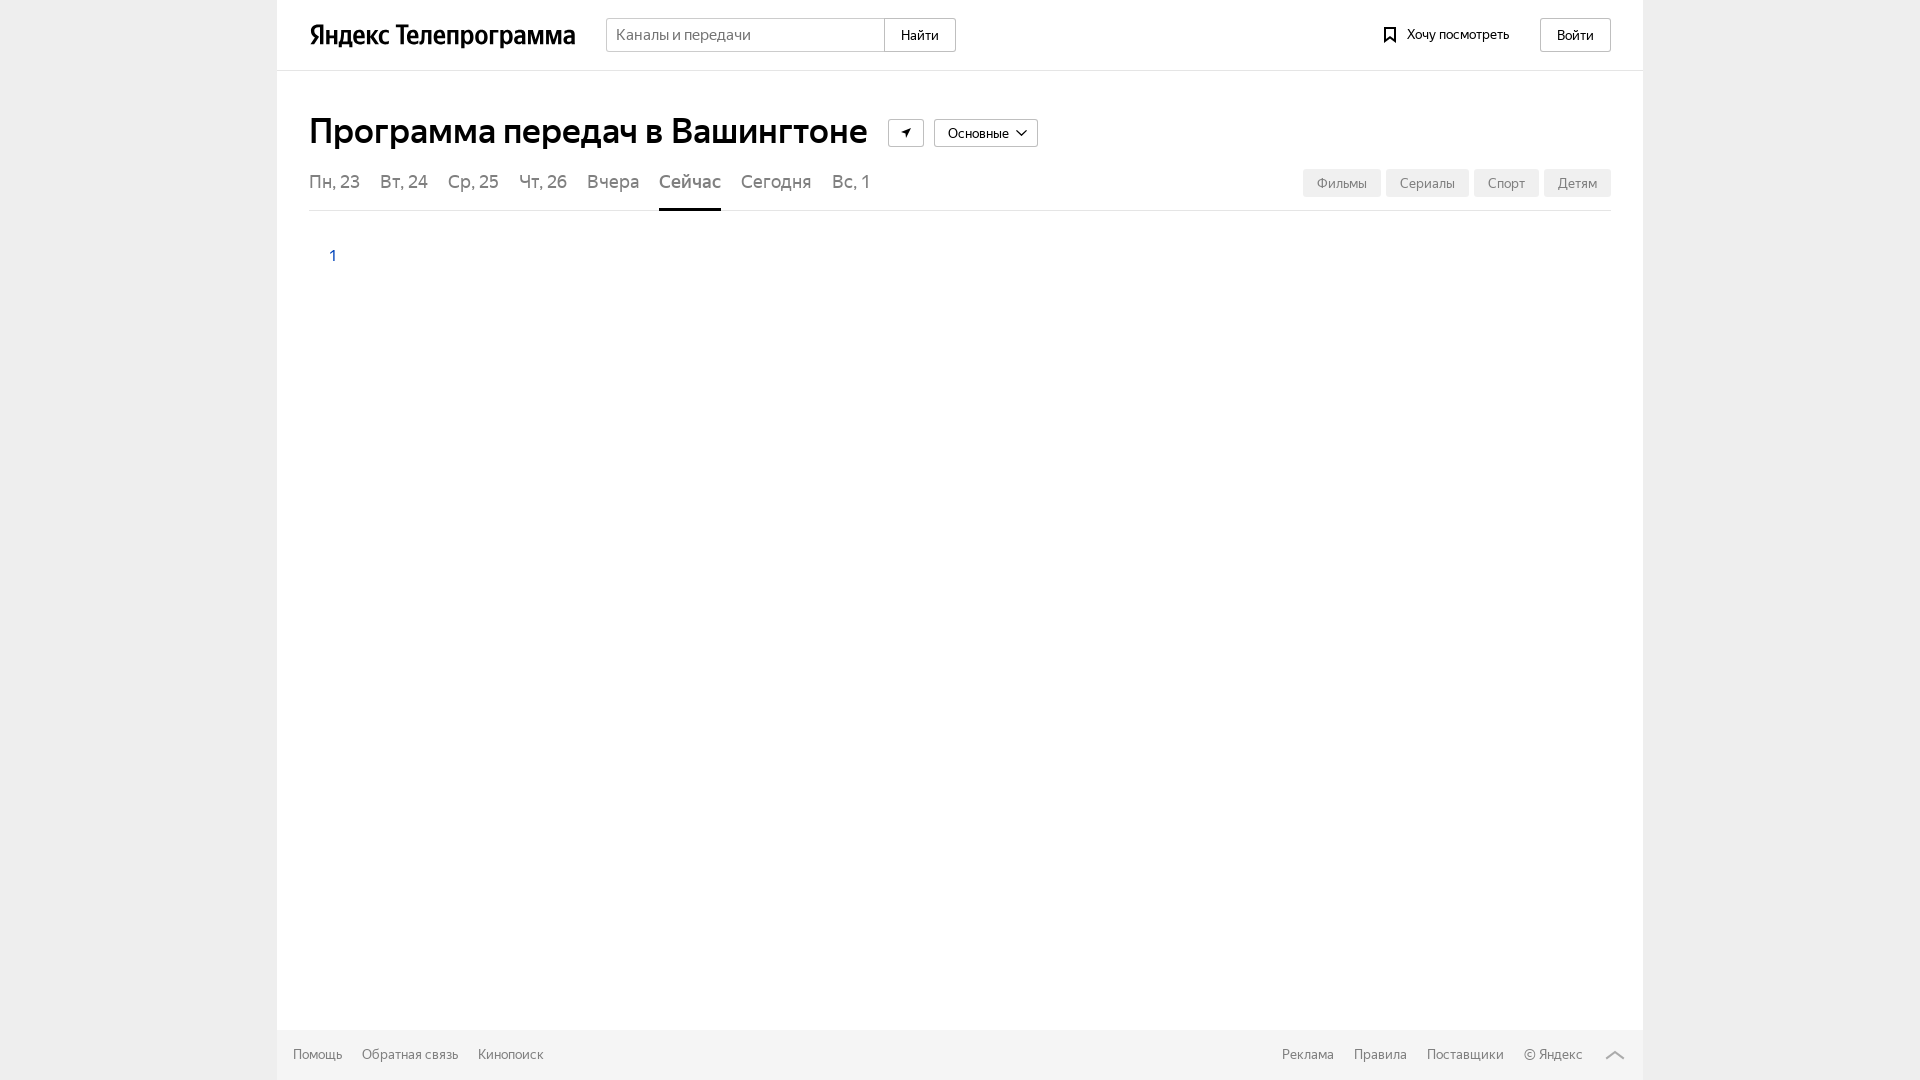

Evaluated current scroll position
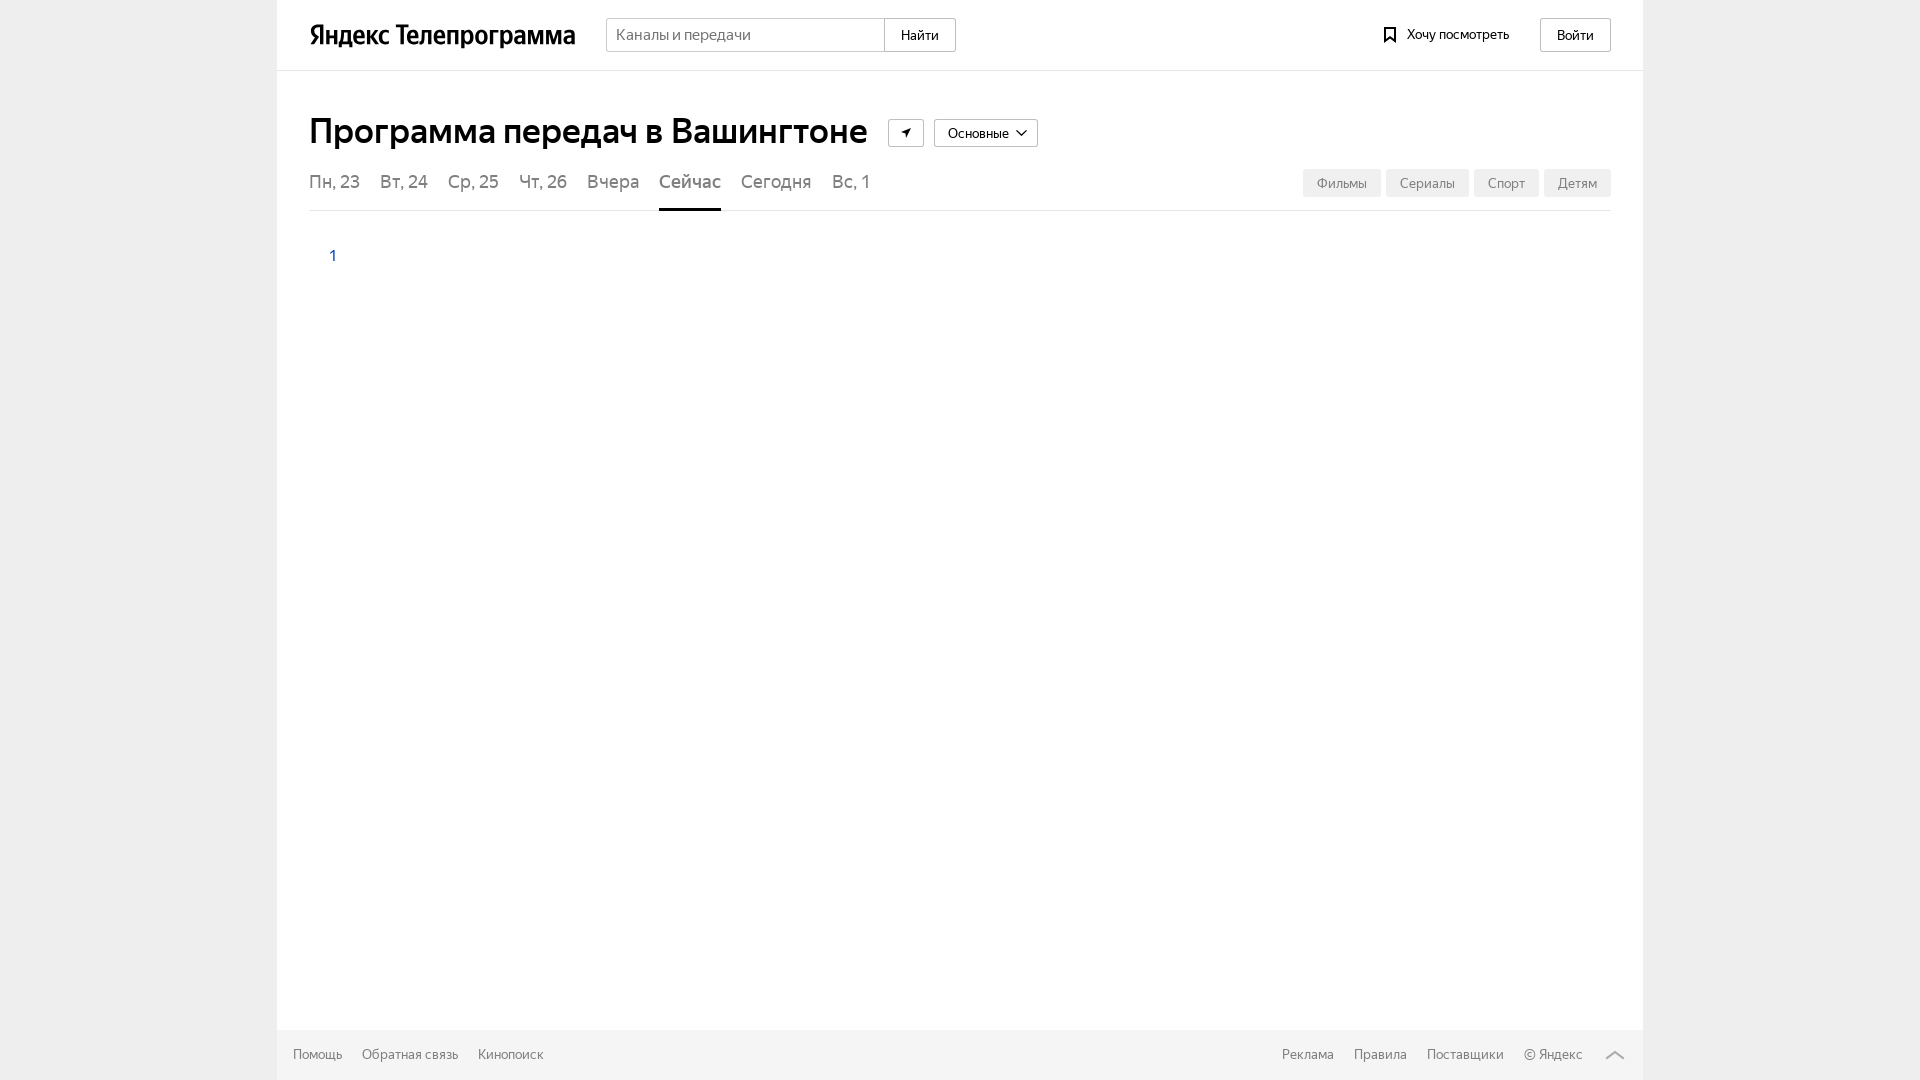

Updated tracked page height
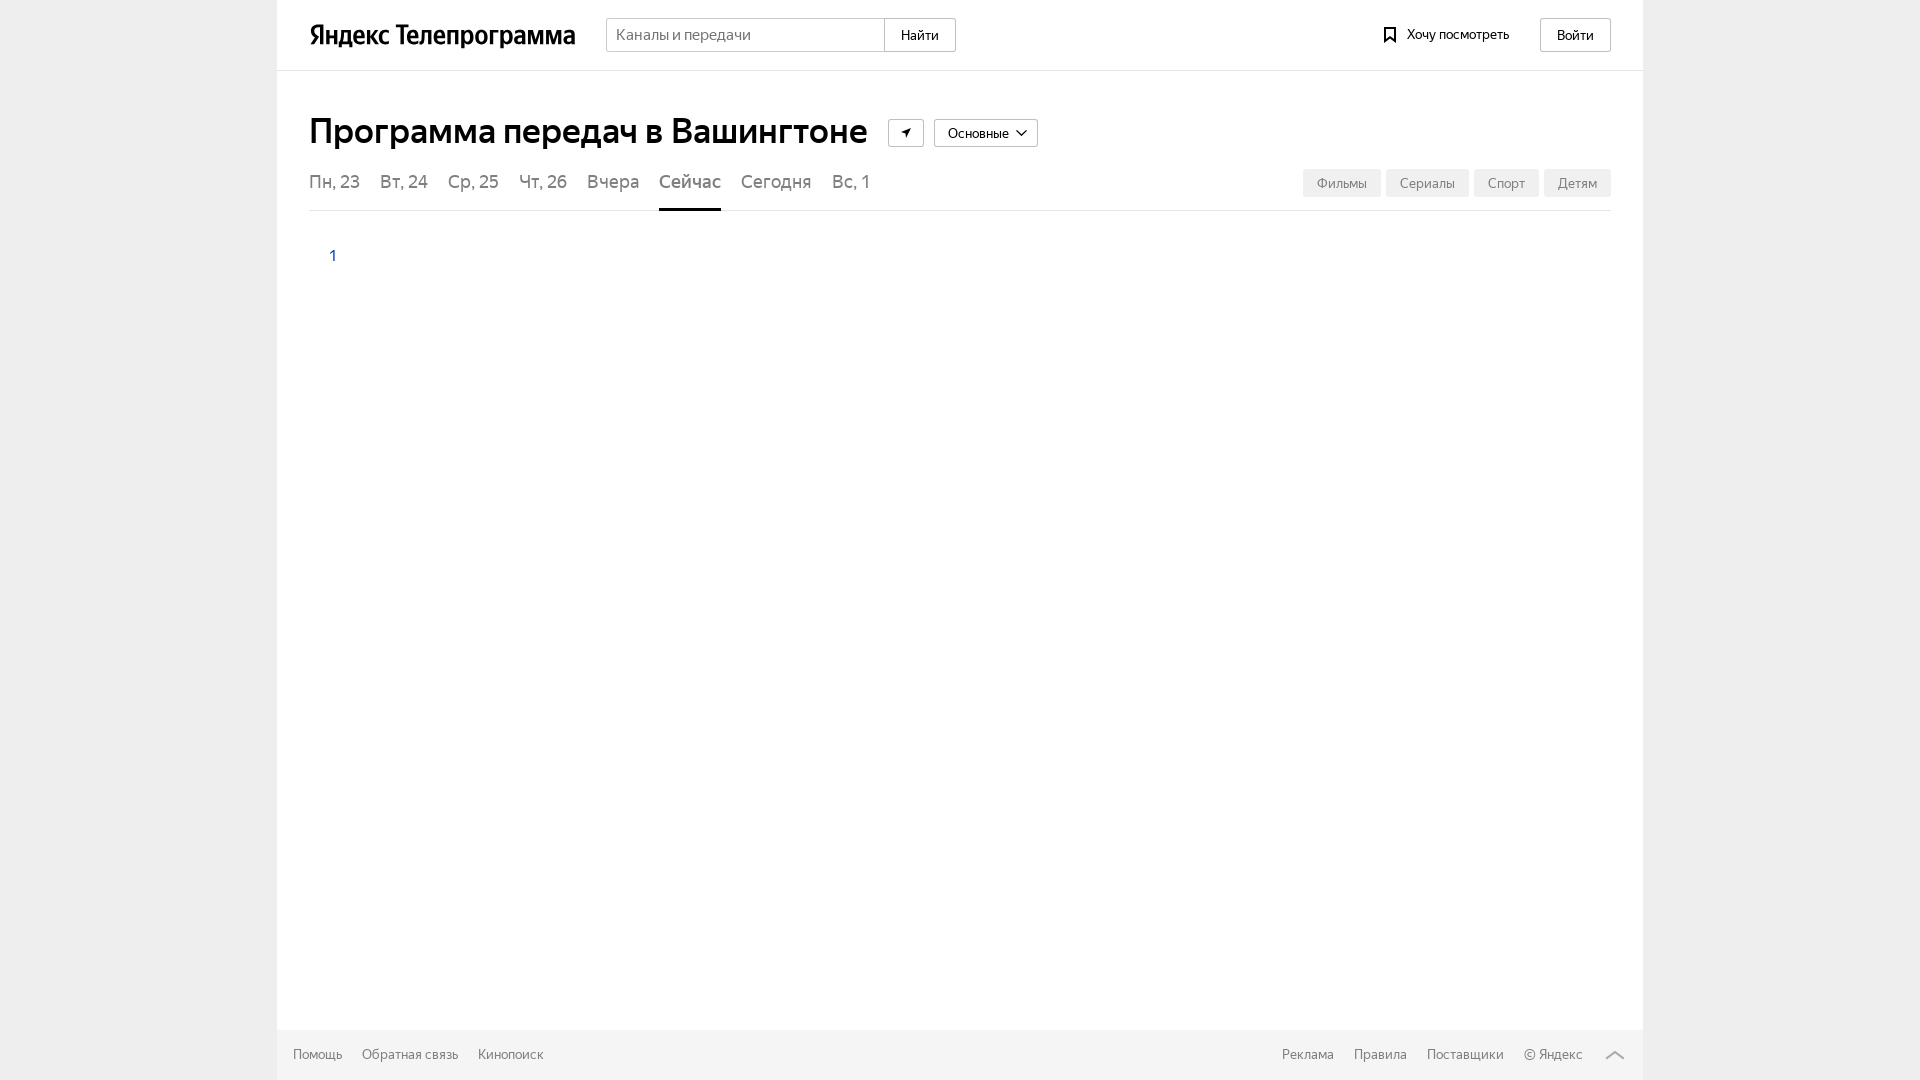

Scrolled to bottom of Yandex TV listings page
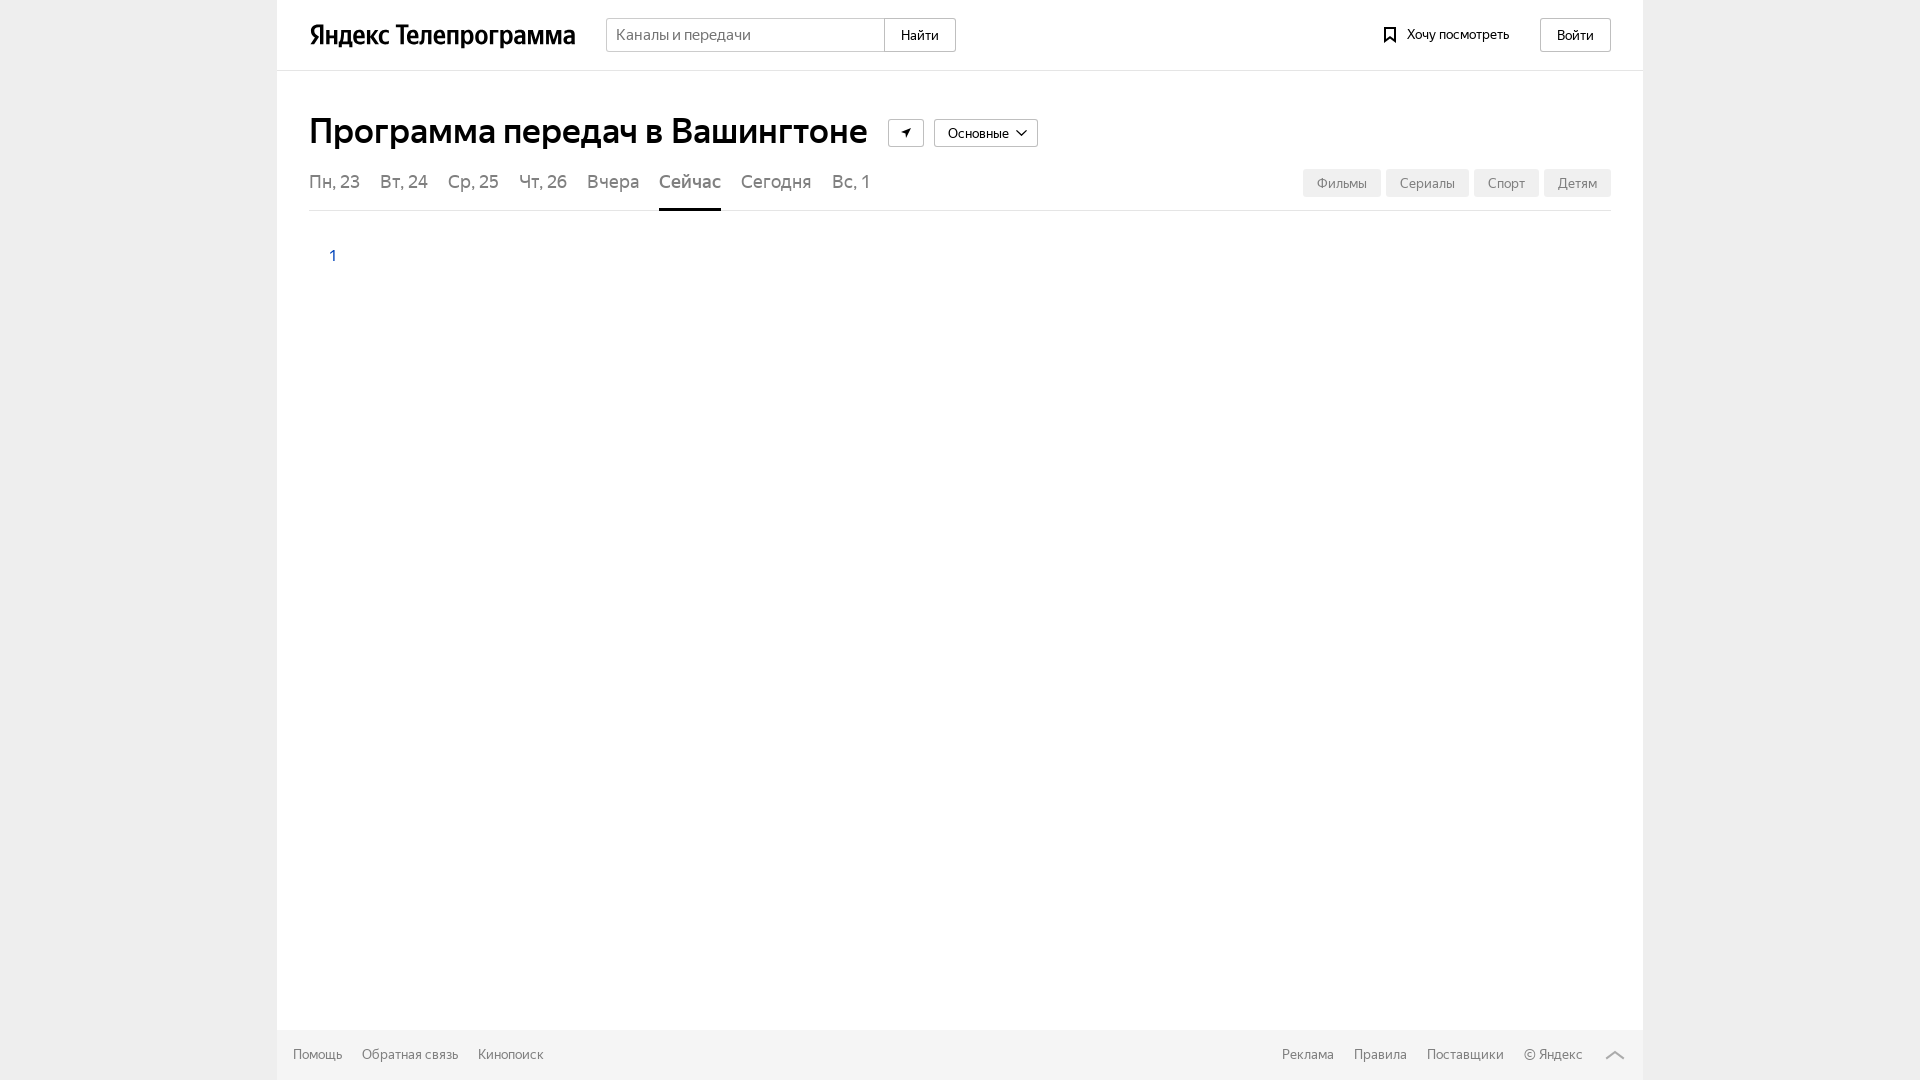

Waited 500ms for lazy-loaded content to load
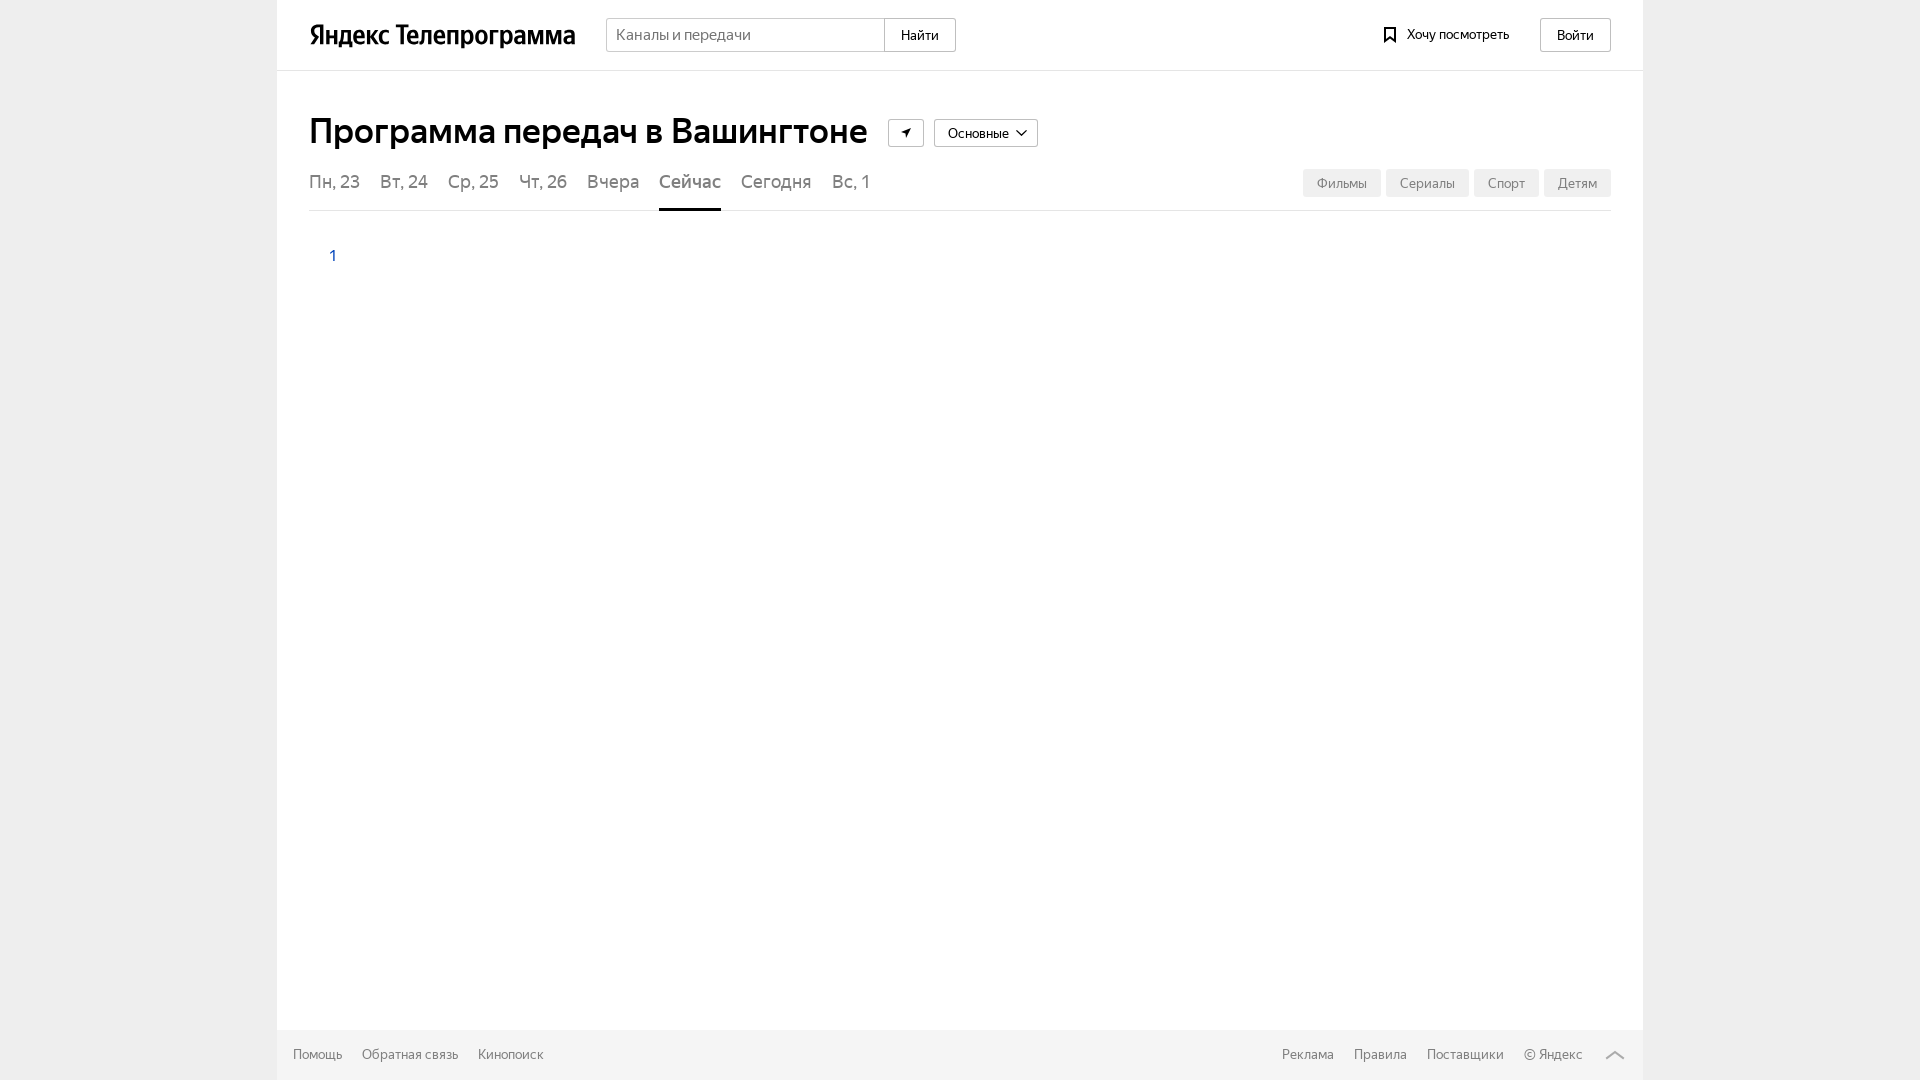

Evaluated current scroll position
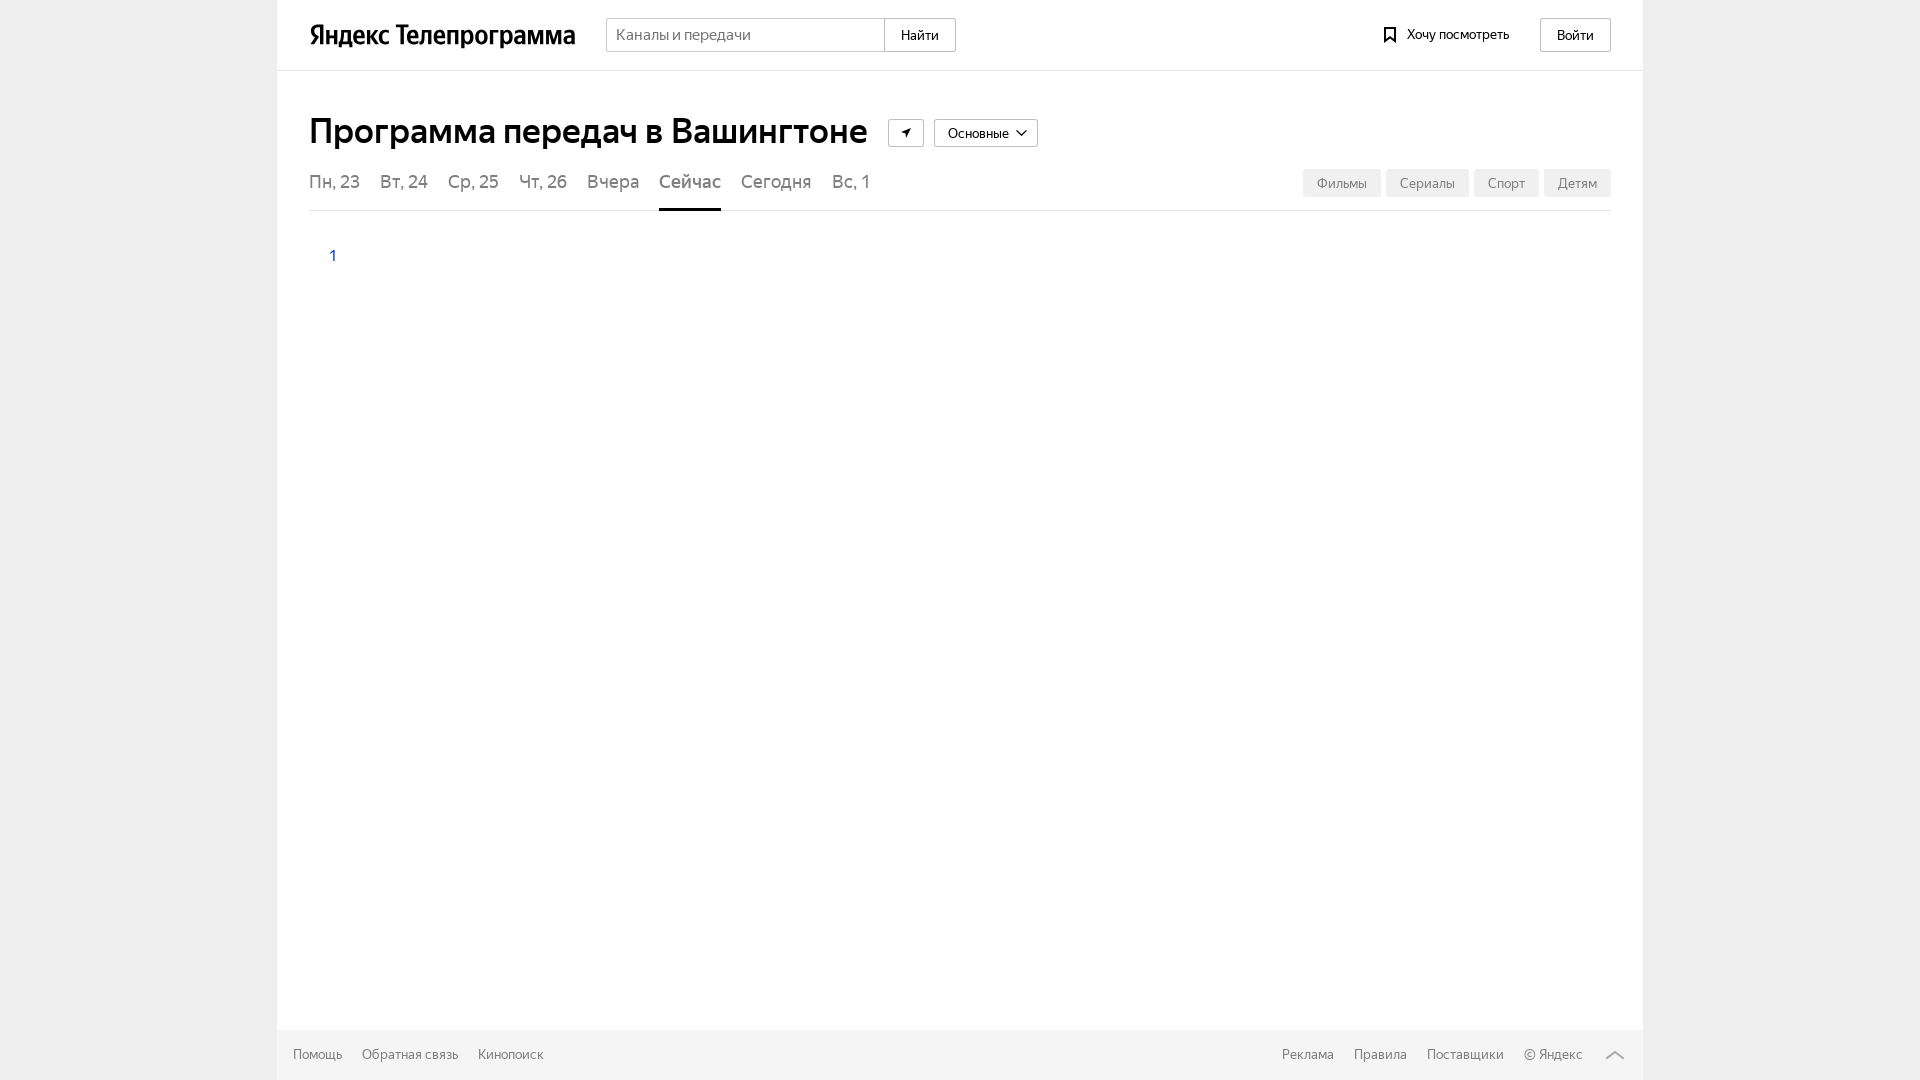

All lazy-loaded content loaded - no new content detected
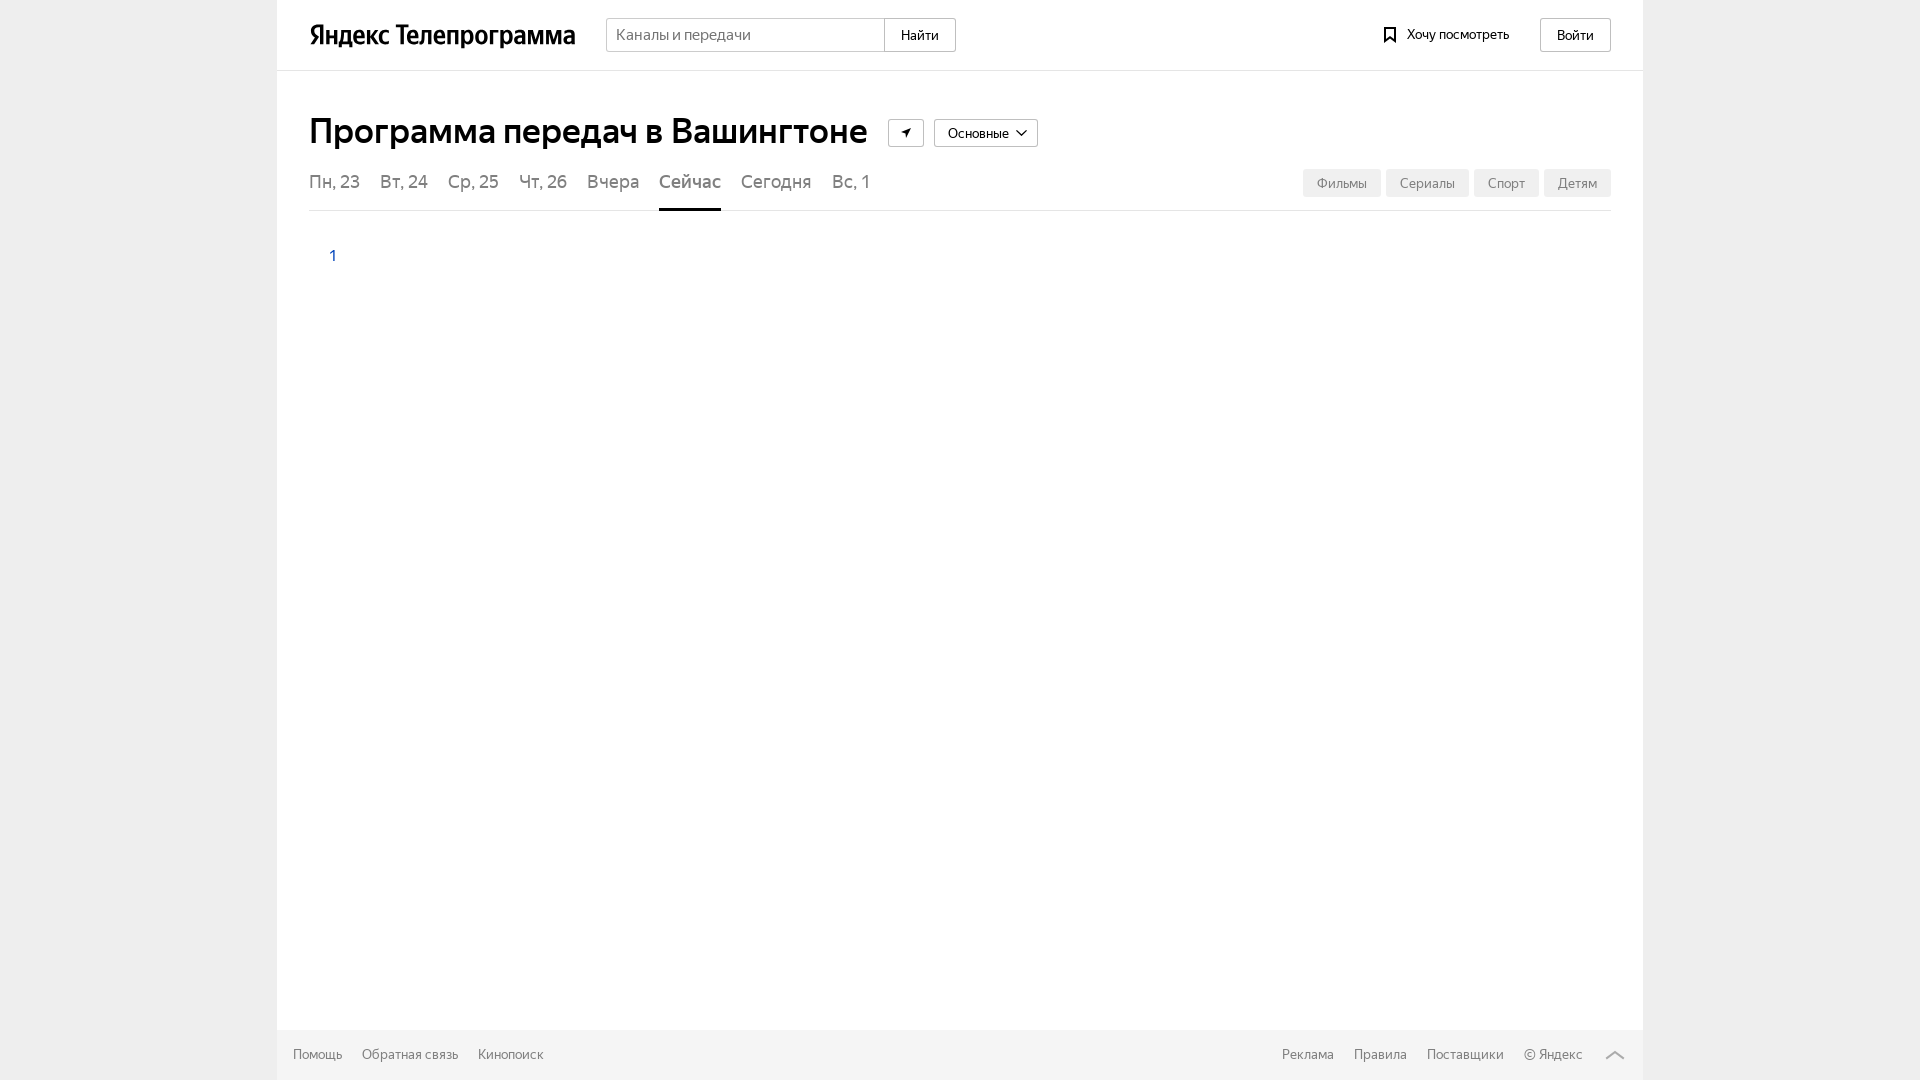

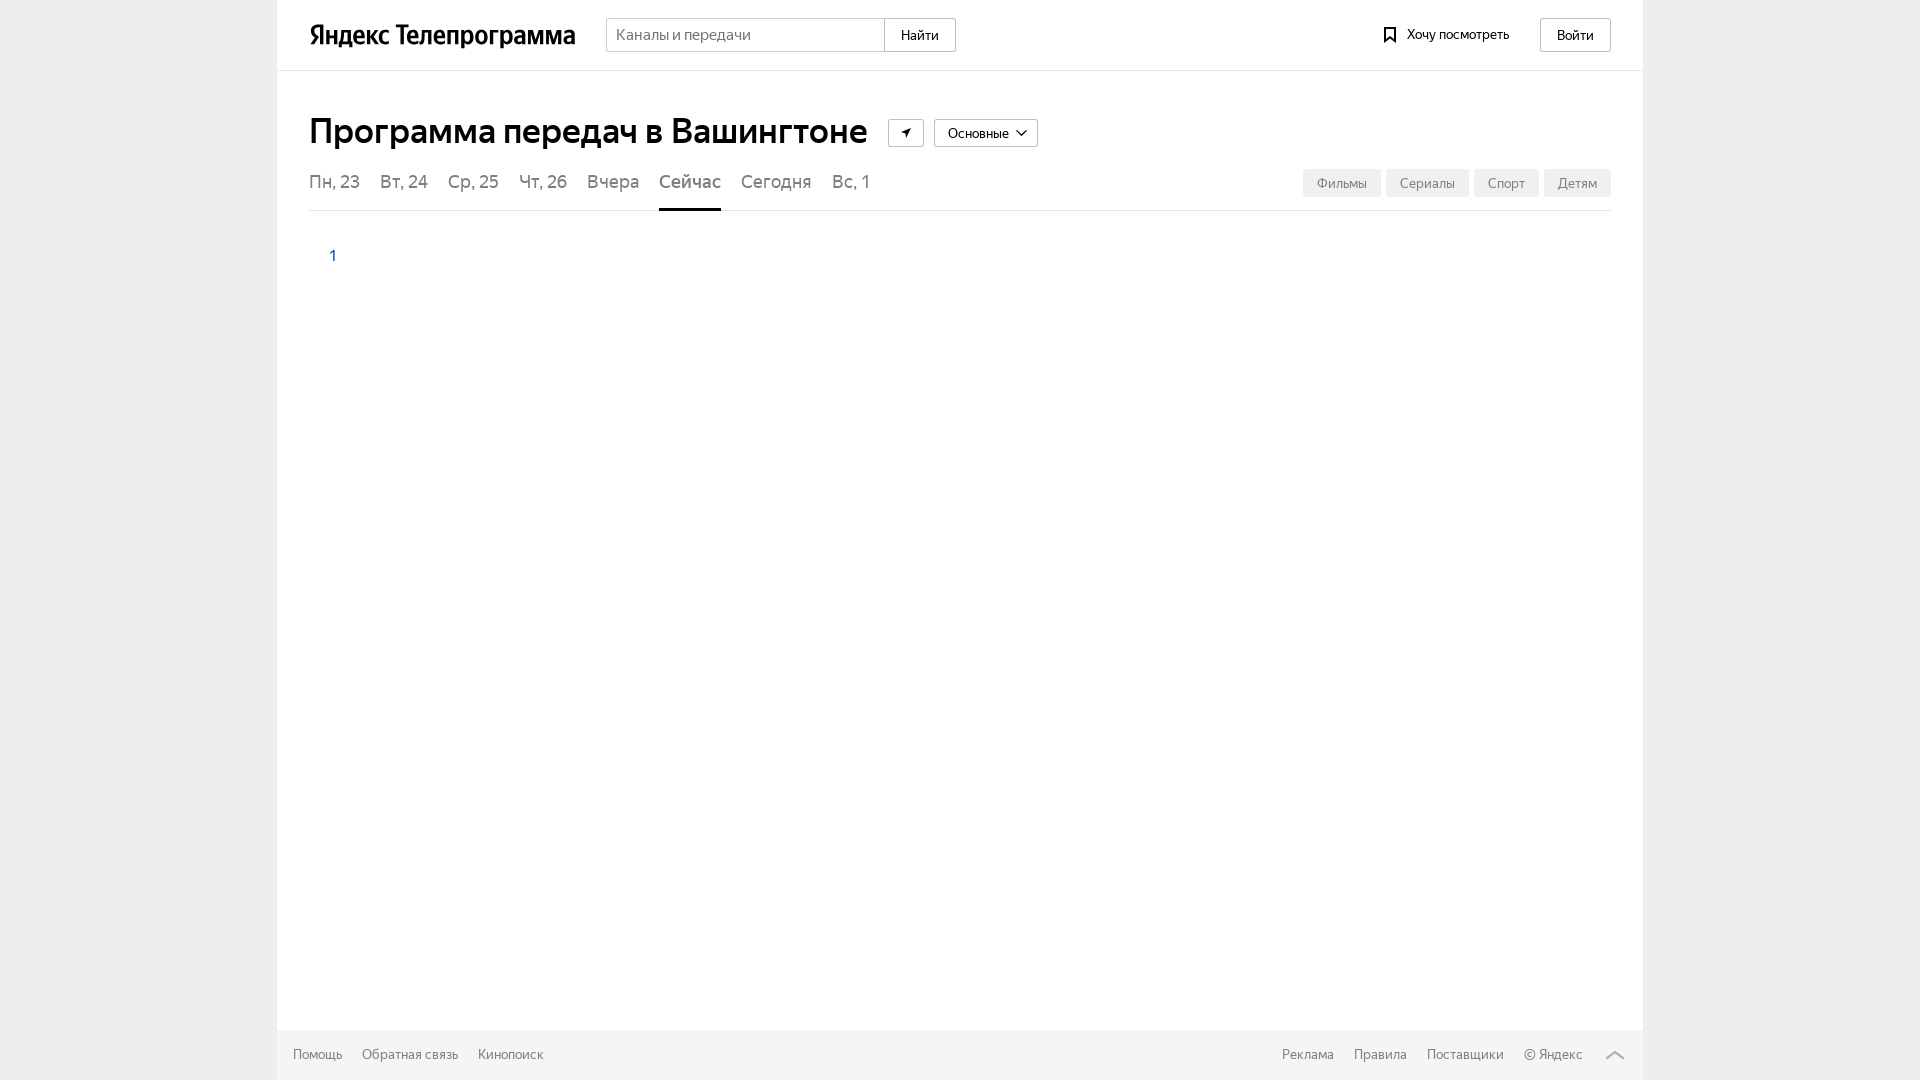